Tests the confirm button by dismissing and accepting the confirmation dialog and verifying the result text

Starting URL: https://demoqa.com/alerts

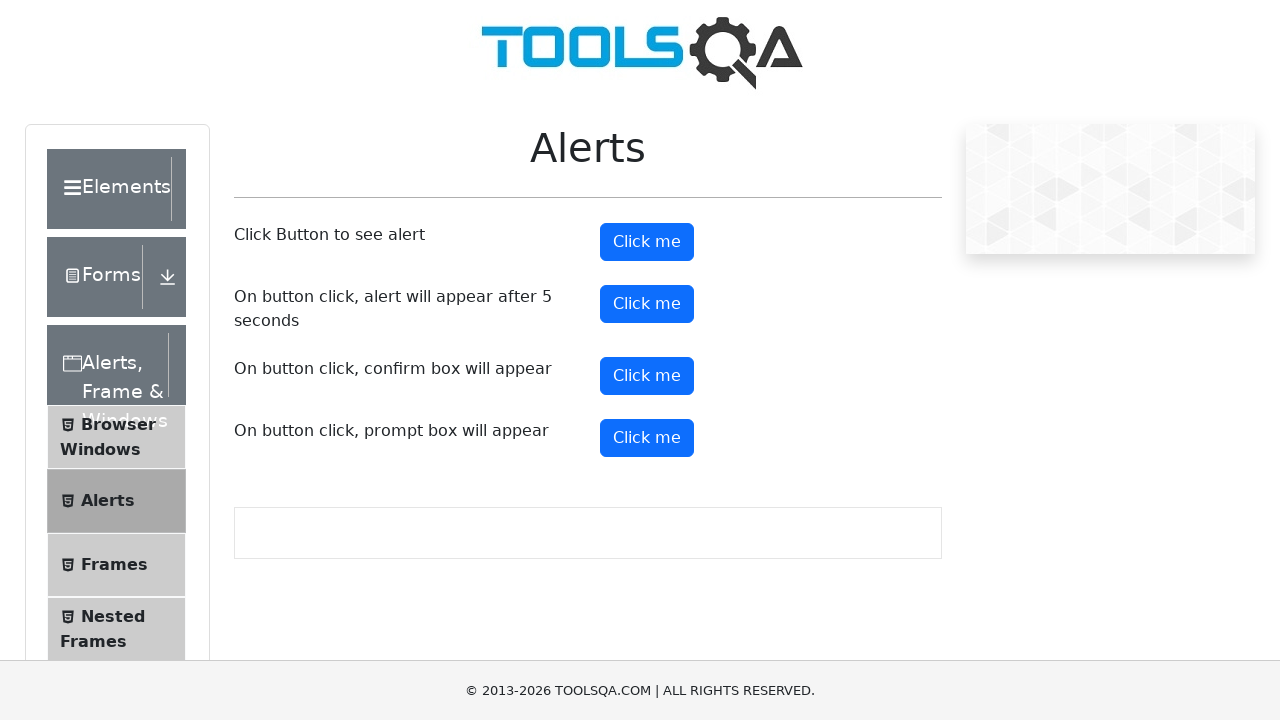

Set up dialog handler to dismiss the confirmation dialog
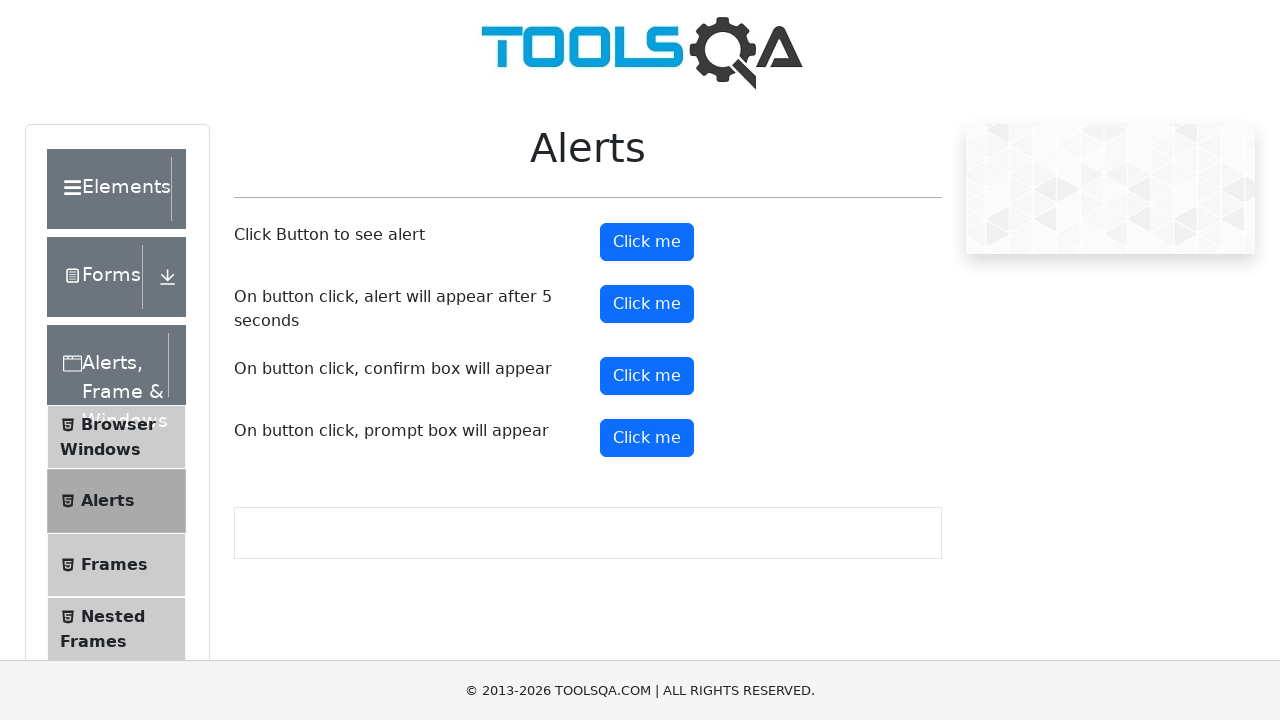

Clicked the confirm button to trigger dialog at (647, 376) on #confirmButton
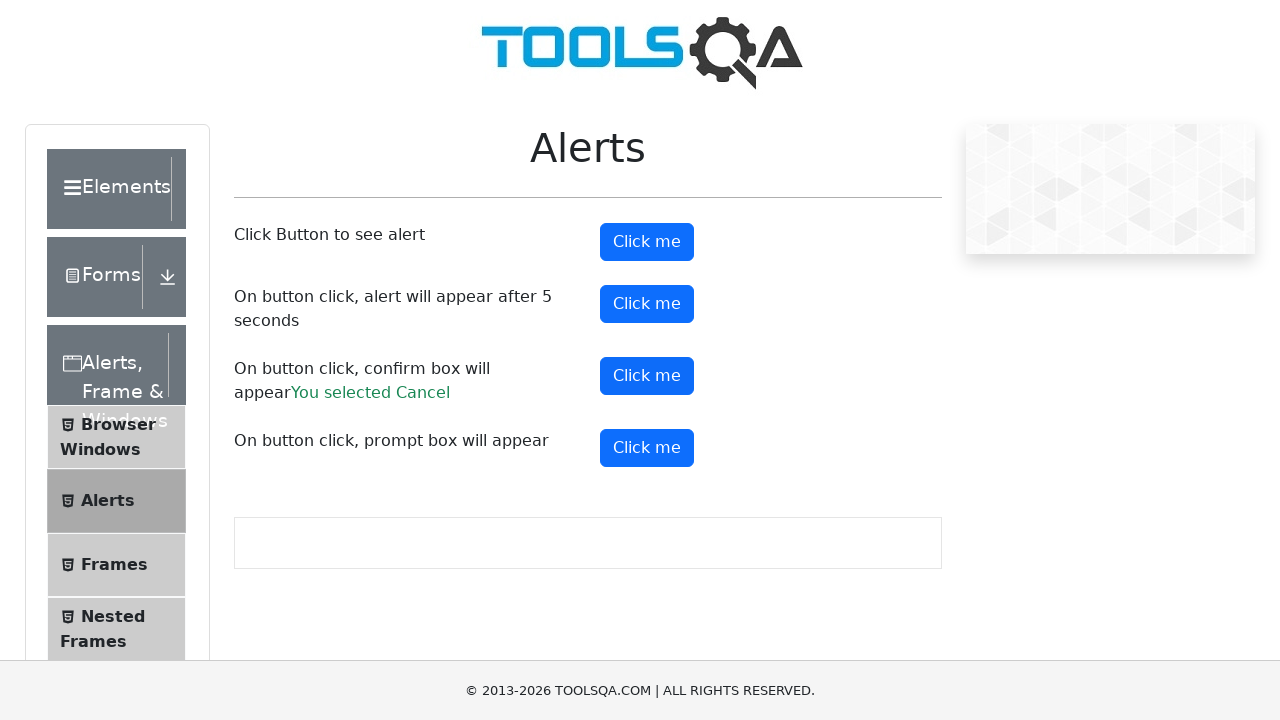

Waited for result text to appear after dismissing dialog
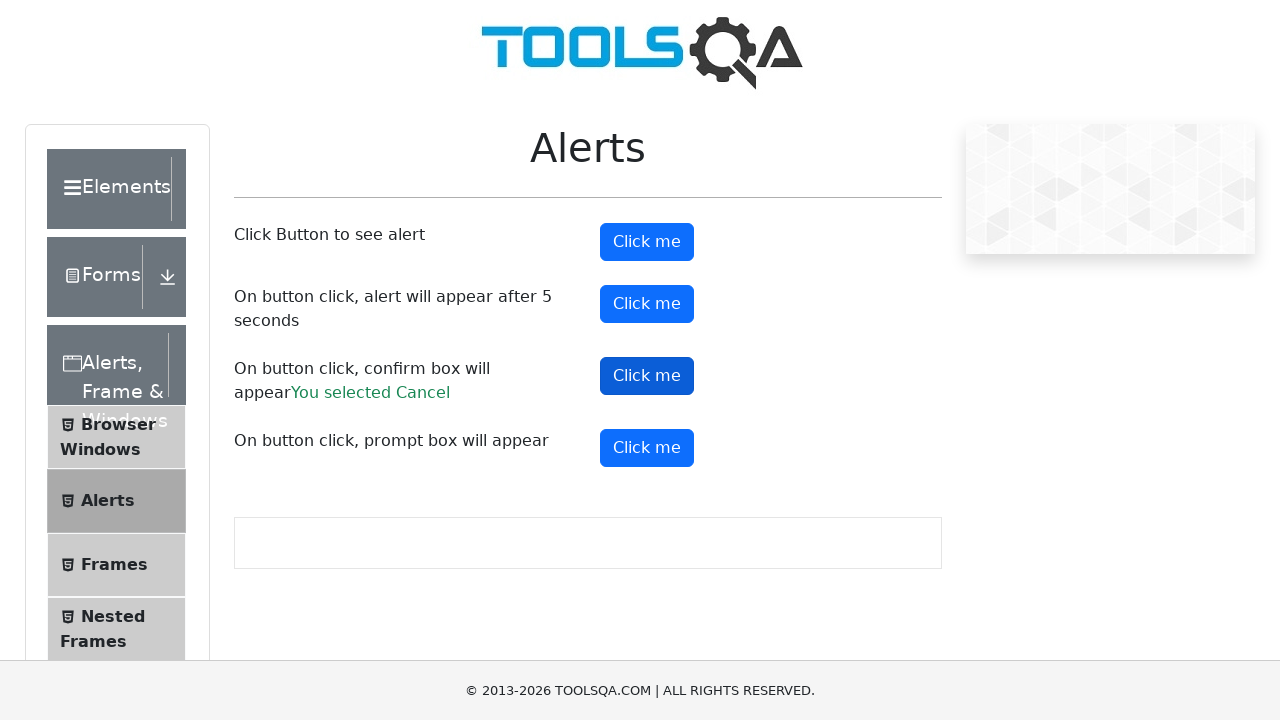

Retrieved result text after dismissal: 'You selected Cancel'
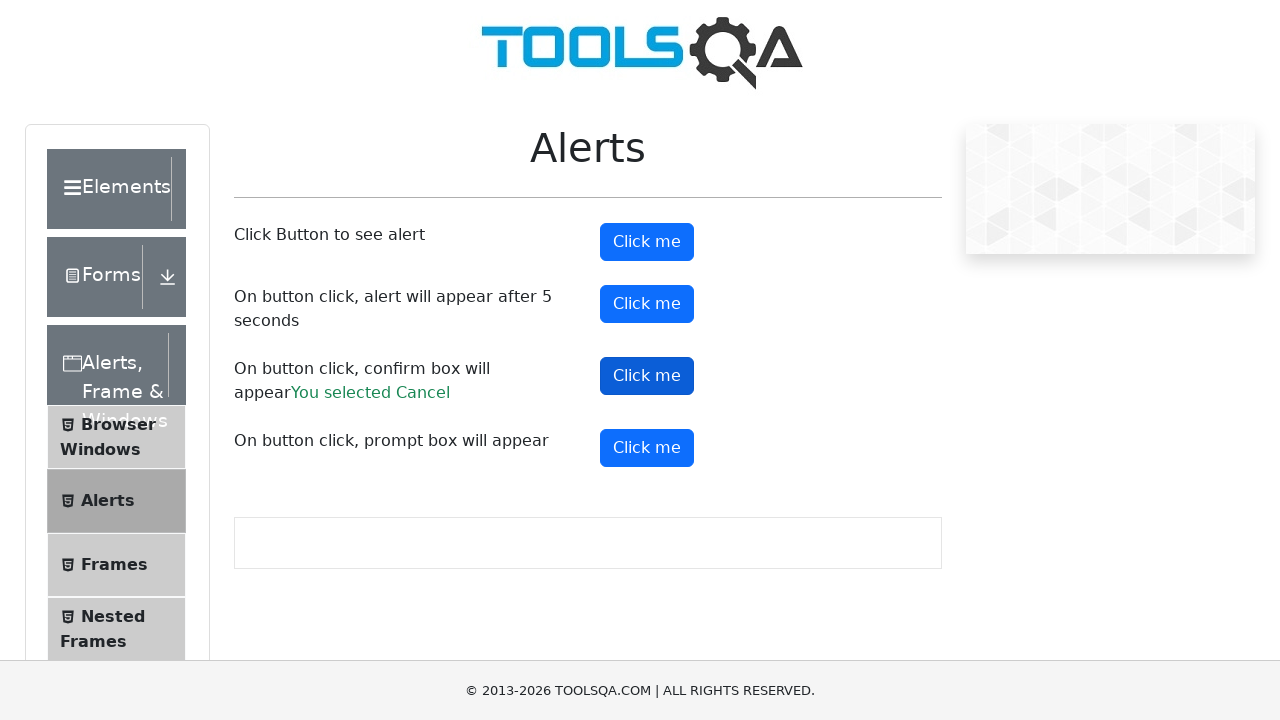

Set up dialog handler to accept the confirmation dialog
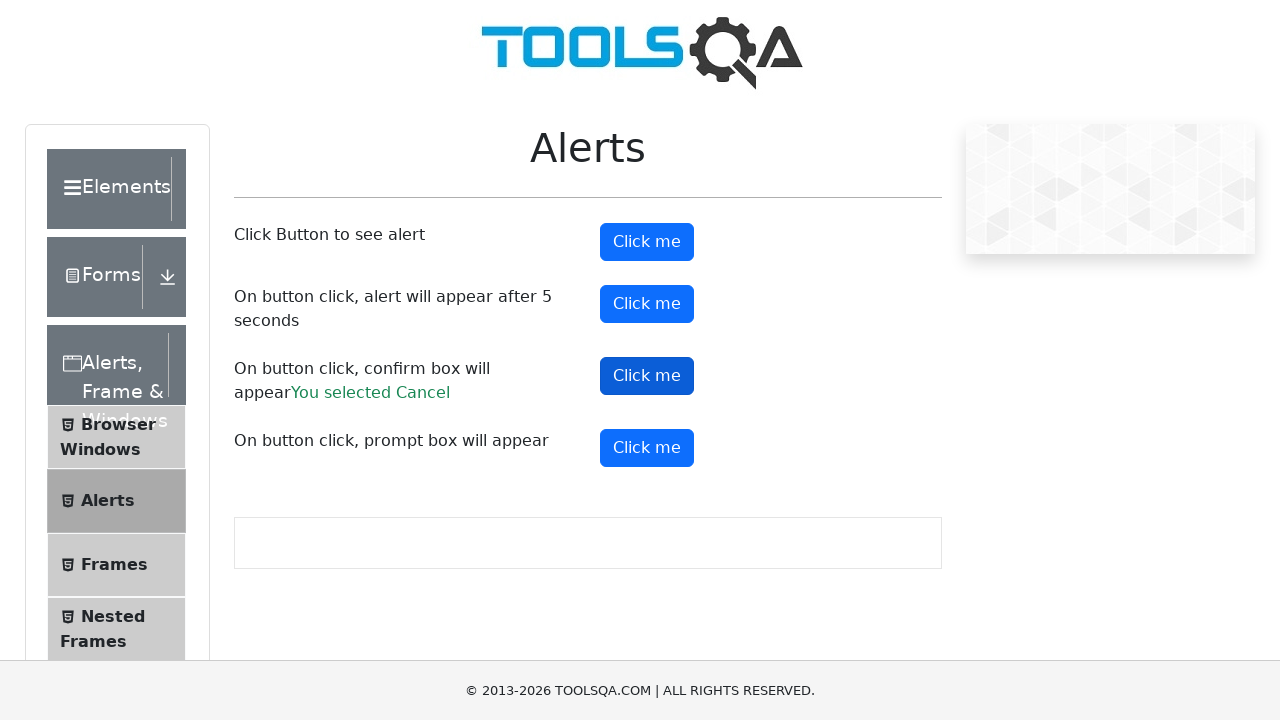

Clicked the confirm button again to trigger dialog at (647, 376) on #confirmButton
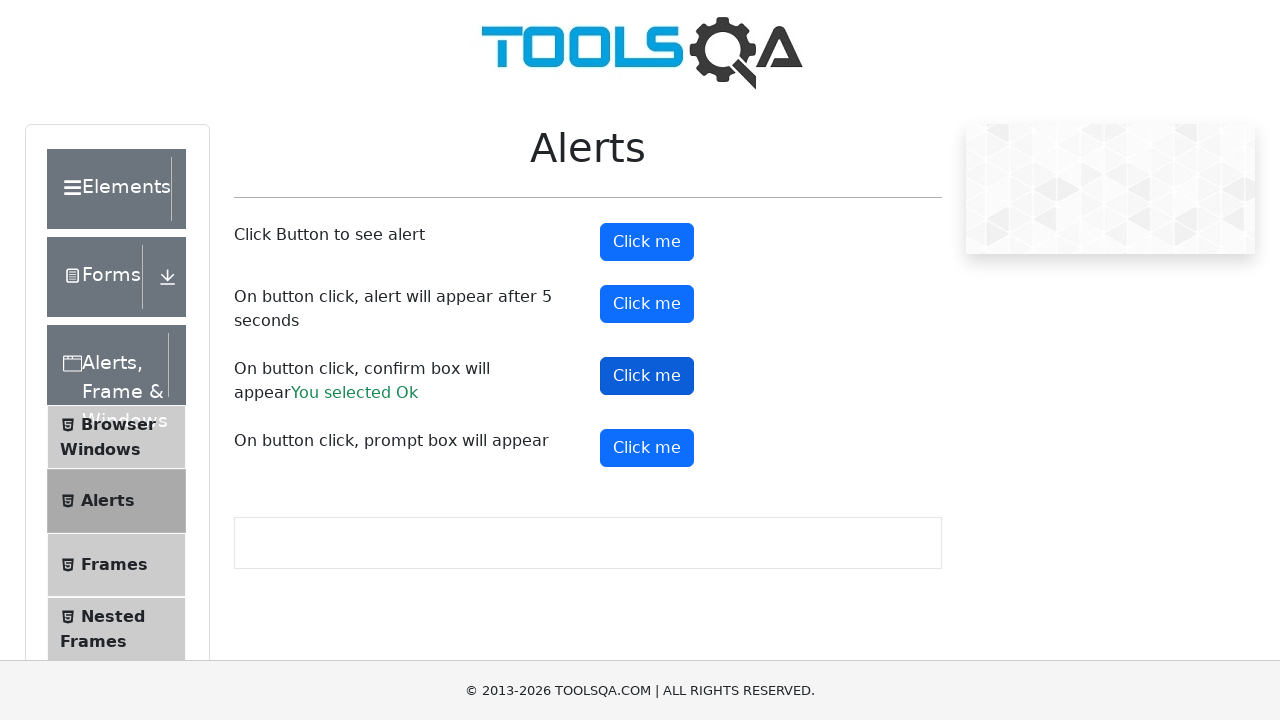

Waited for updated result text to appear after accepting dialog
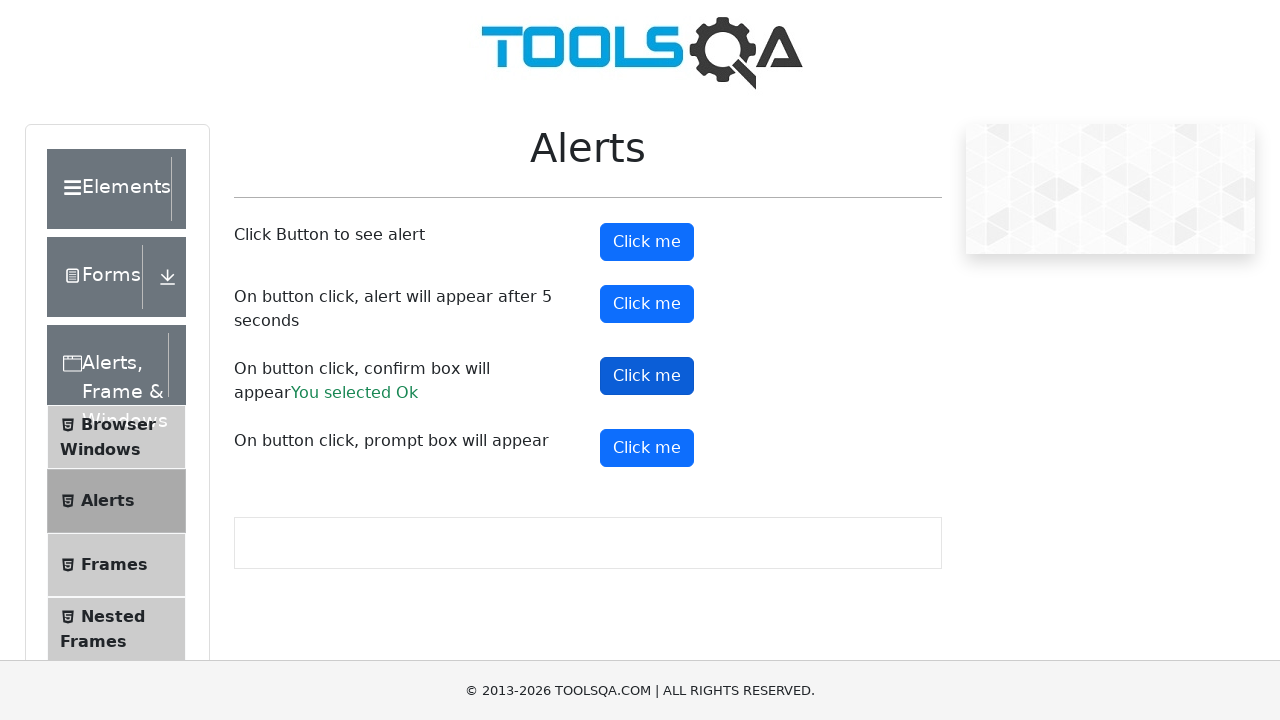

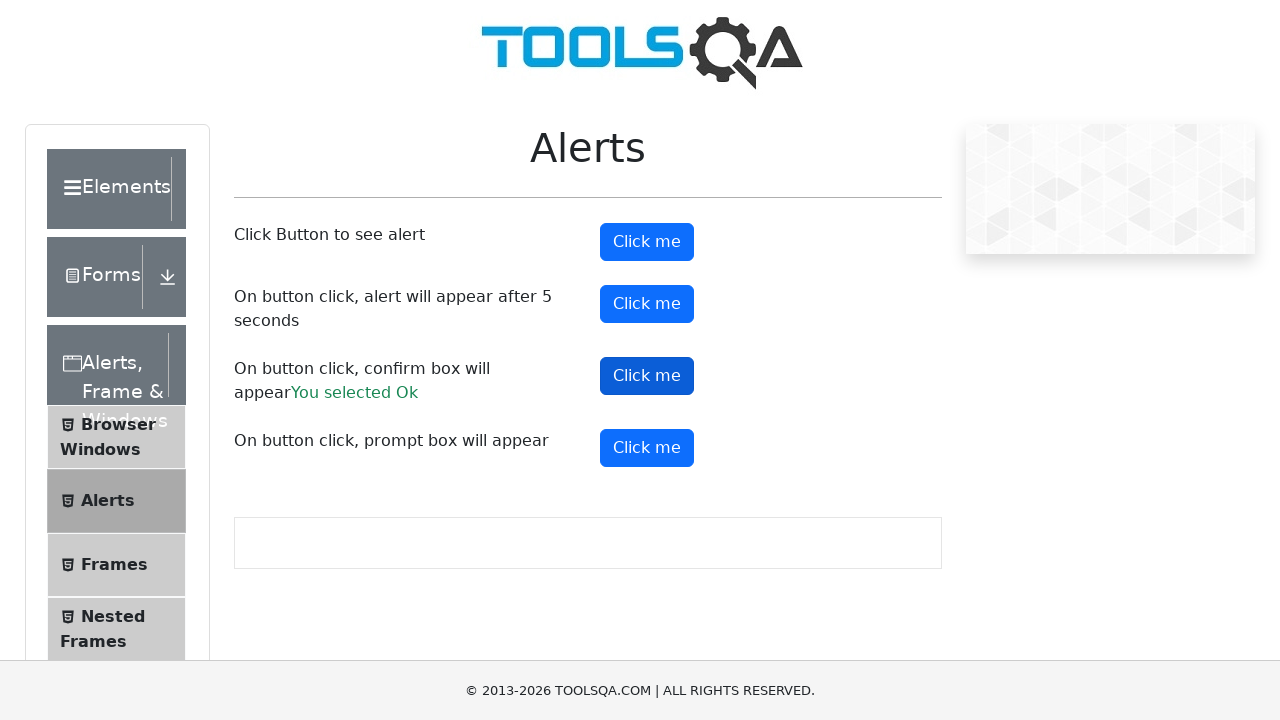